Navigates to Flipkart homepage and waits for the page to load

Starting URL: https://www.flipkart.com/

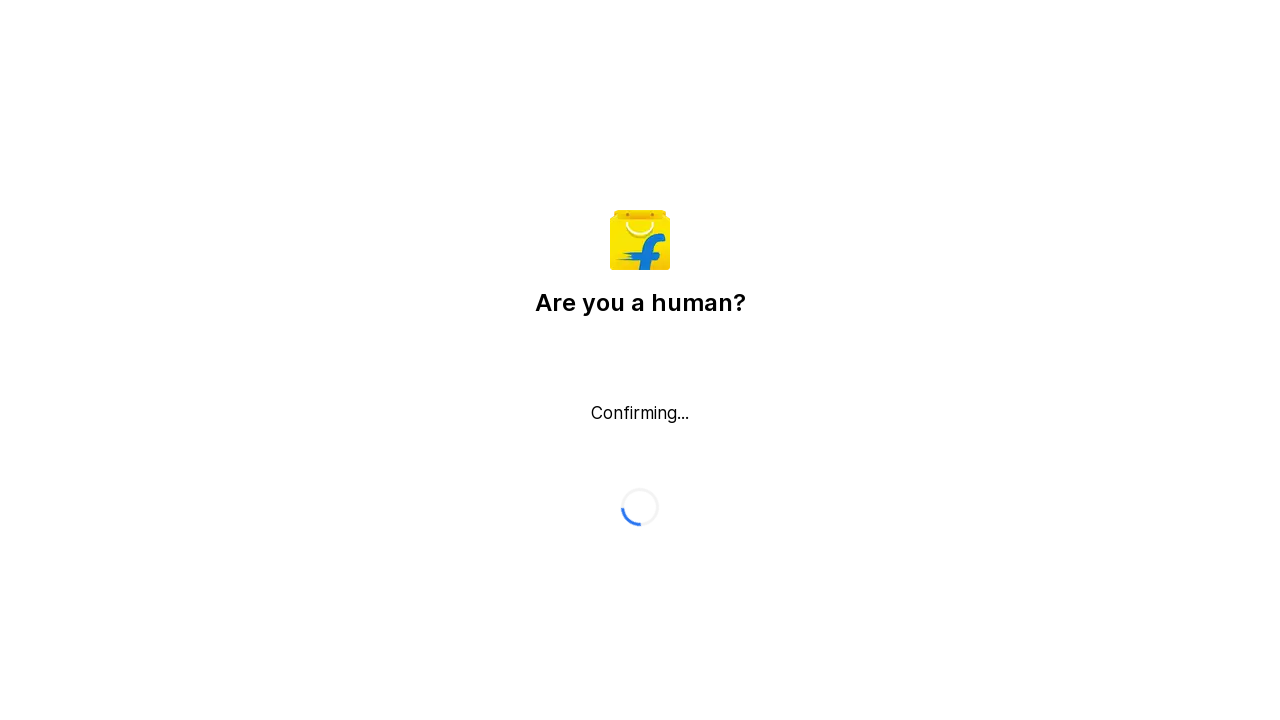

Waited for Flipkart homepage to fully load with networkidle state
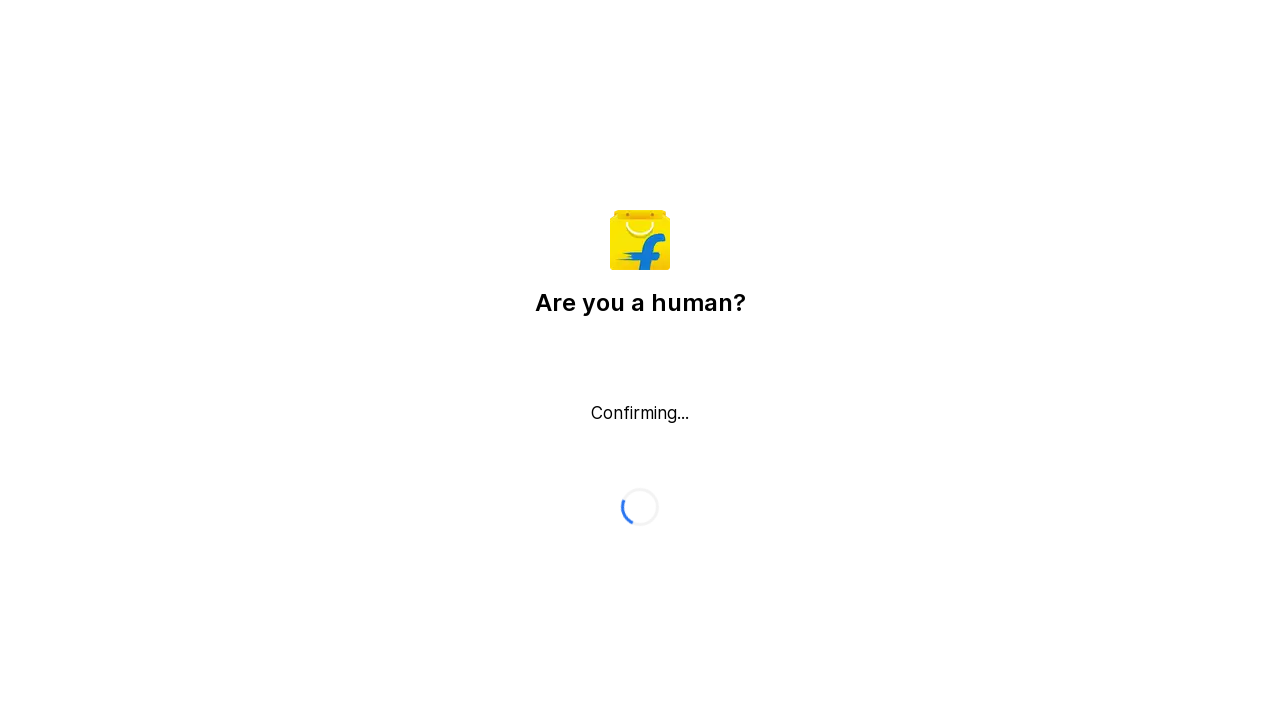

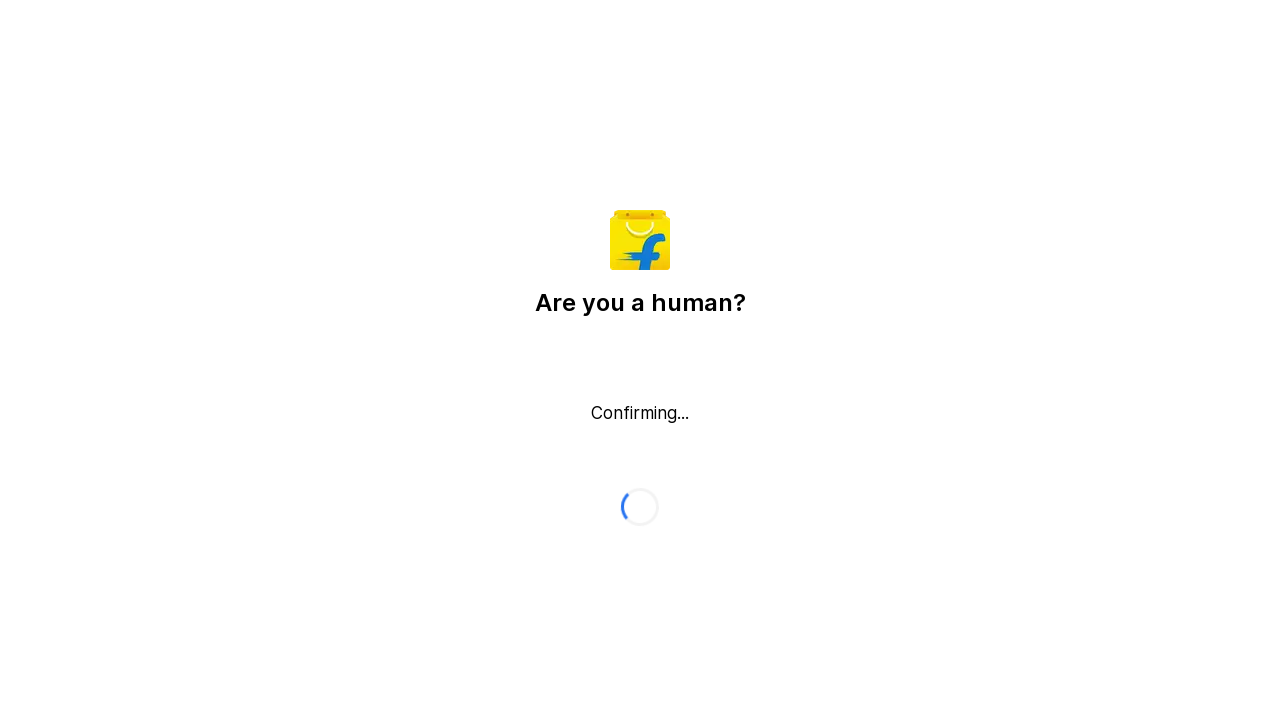